Tests password reset functionality by entering an incorrect username and verifying the error message displayed

Starting URL: https://login1.nextbasecrm.com/?forgot_password=yes

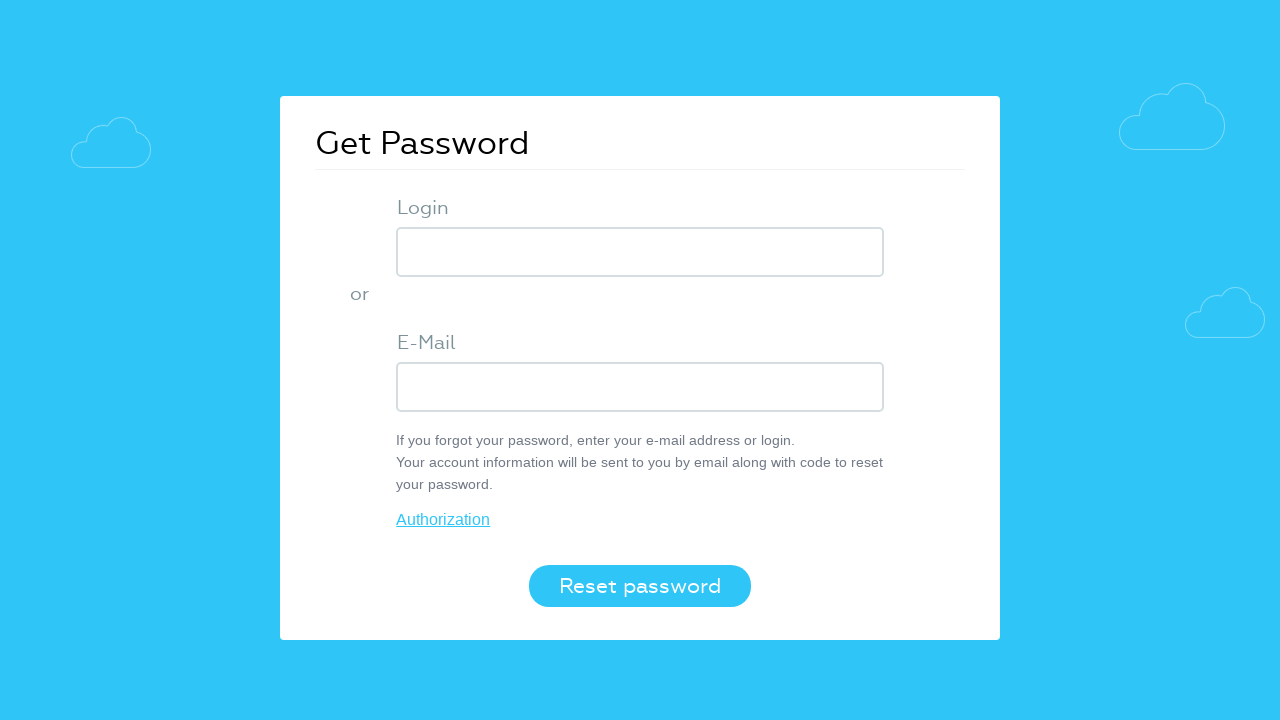

Navigated to password reset page
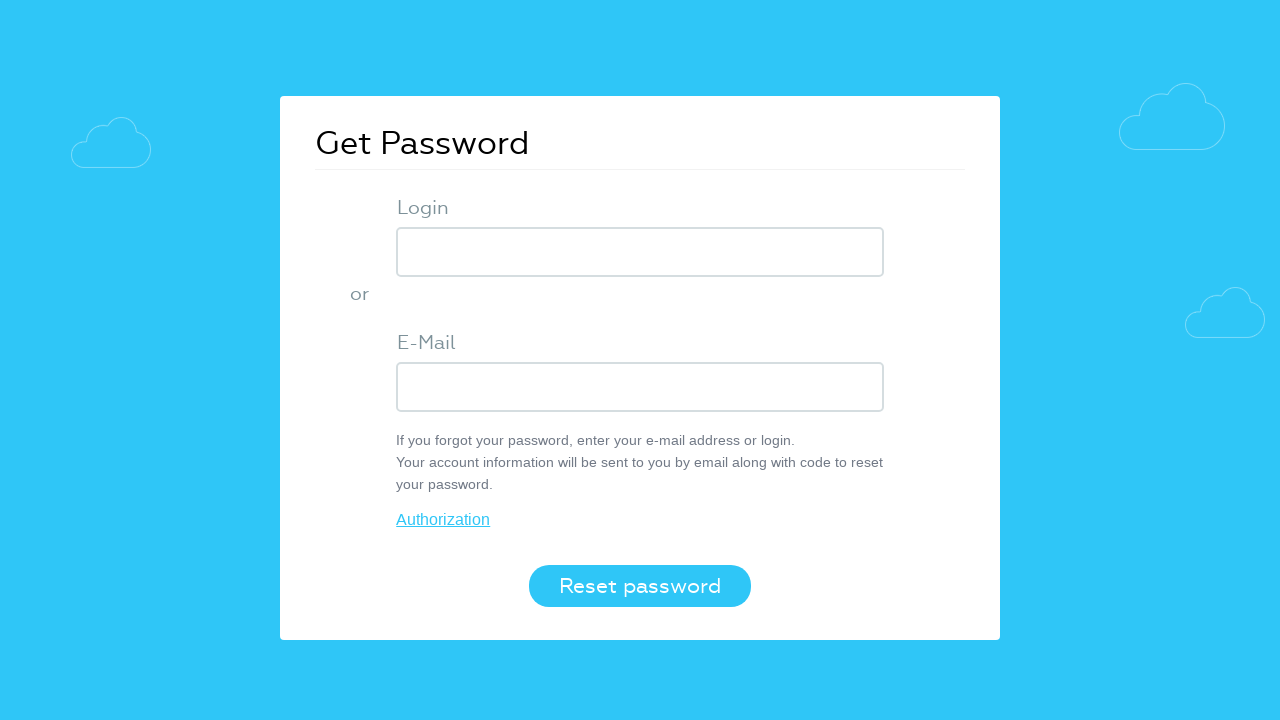

Entered 'incorrect' as username in login field on //input[@class='login-inp']
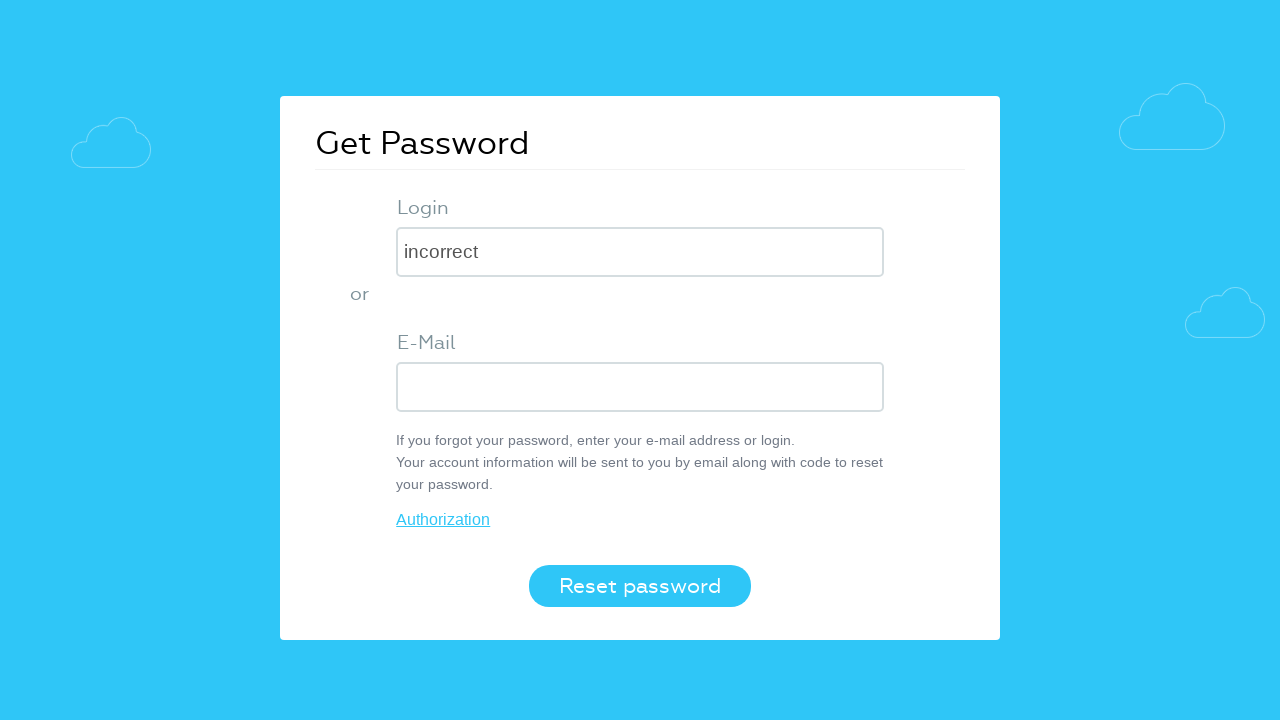

Clicked 'Reset password' button at (640, 586) on button[value='Reset password']
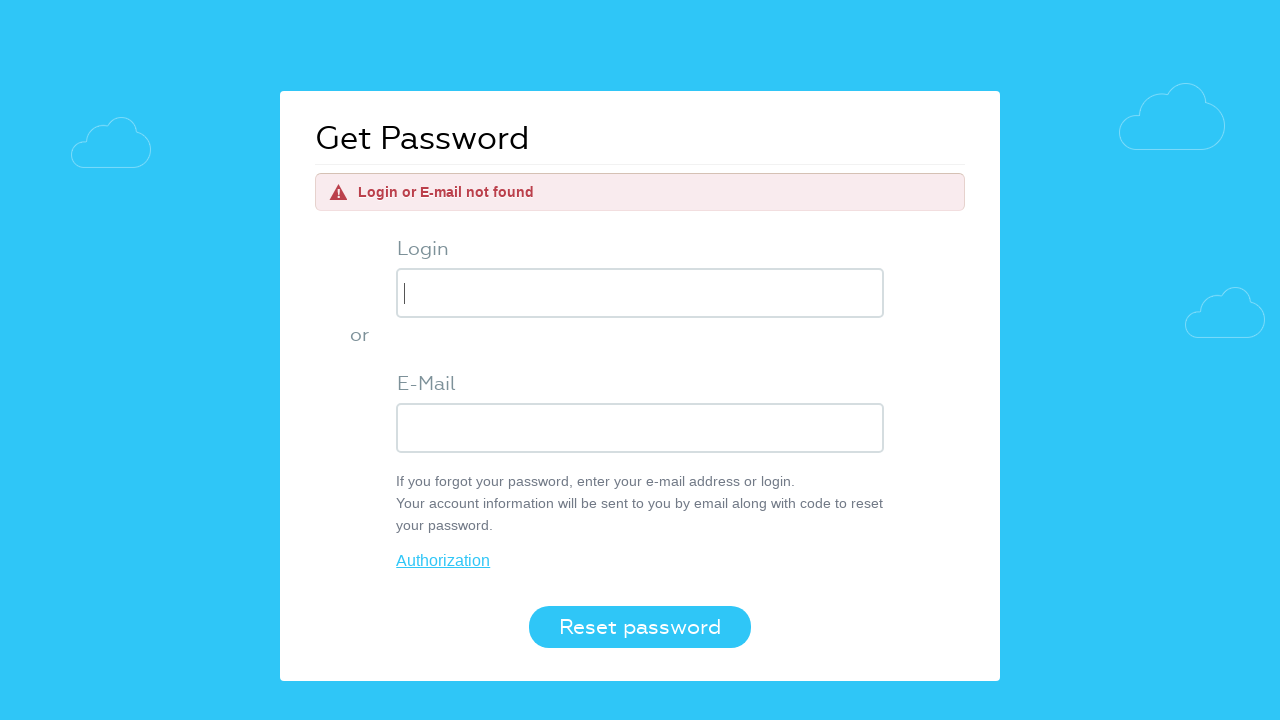

Error message appeared on page
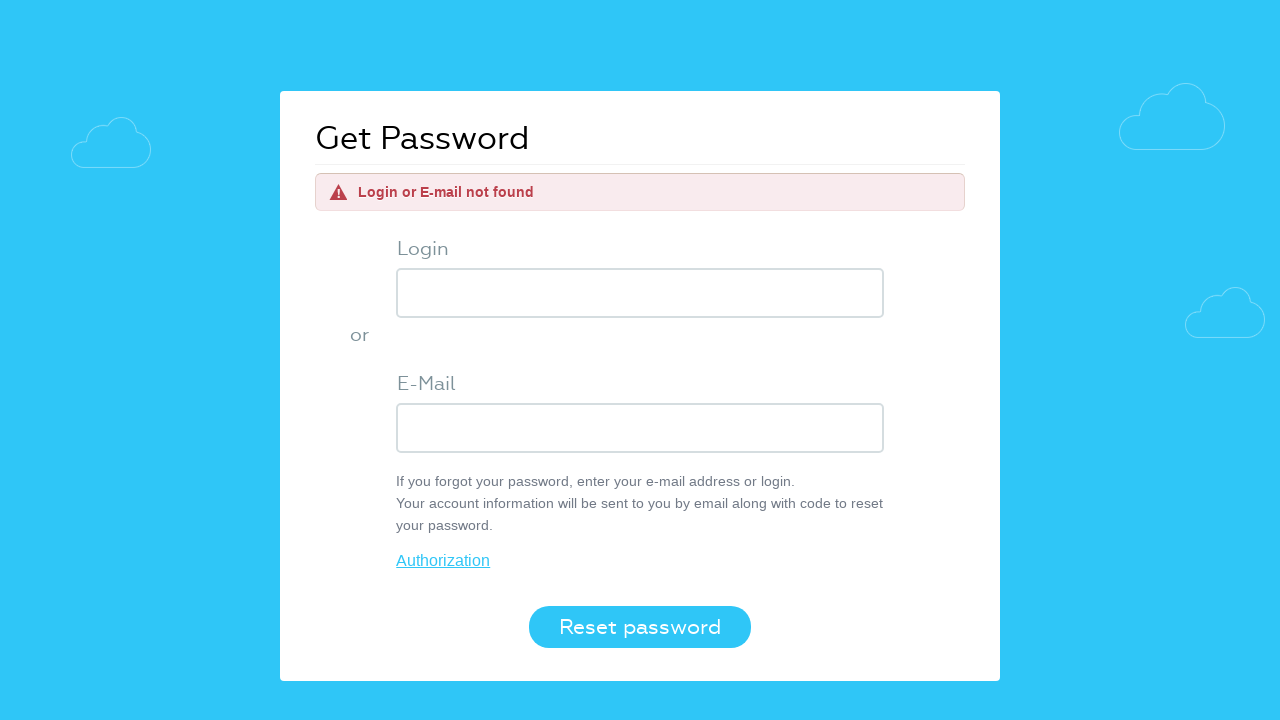

Retrieved error message text: 'Login or E-mail not found'
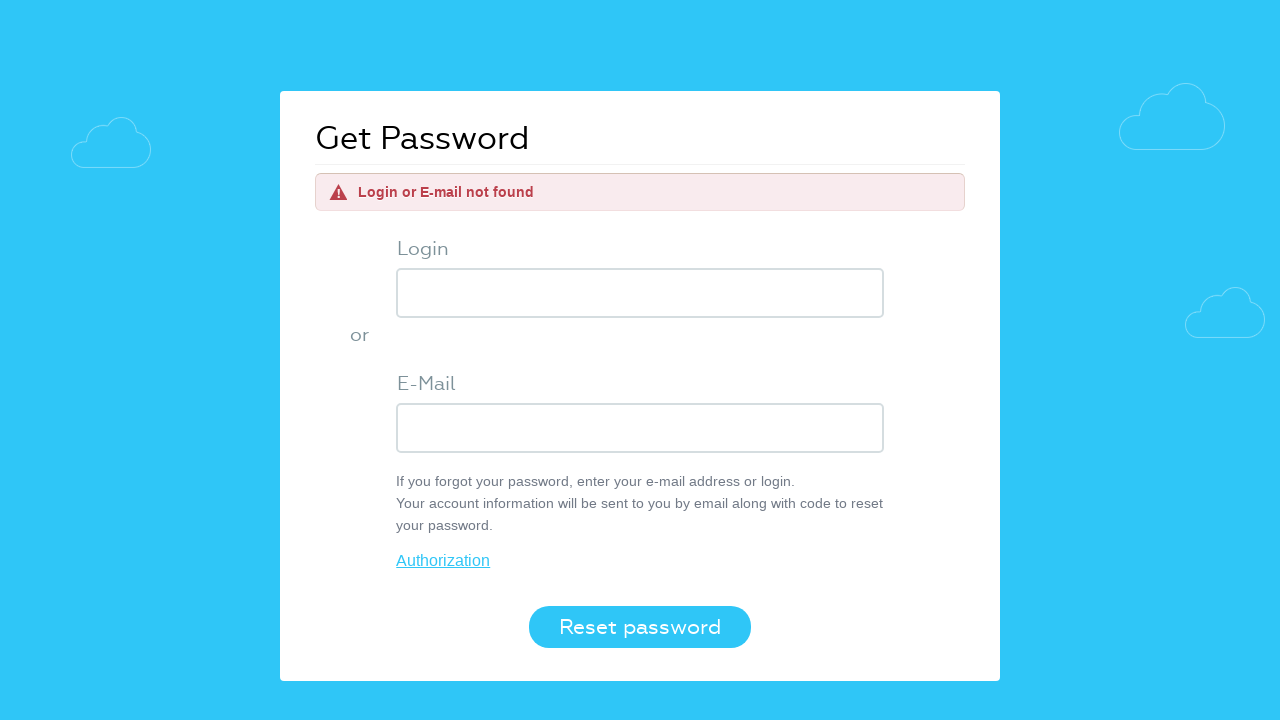

Verified error message matches expected text 'Login or E-mail not found'
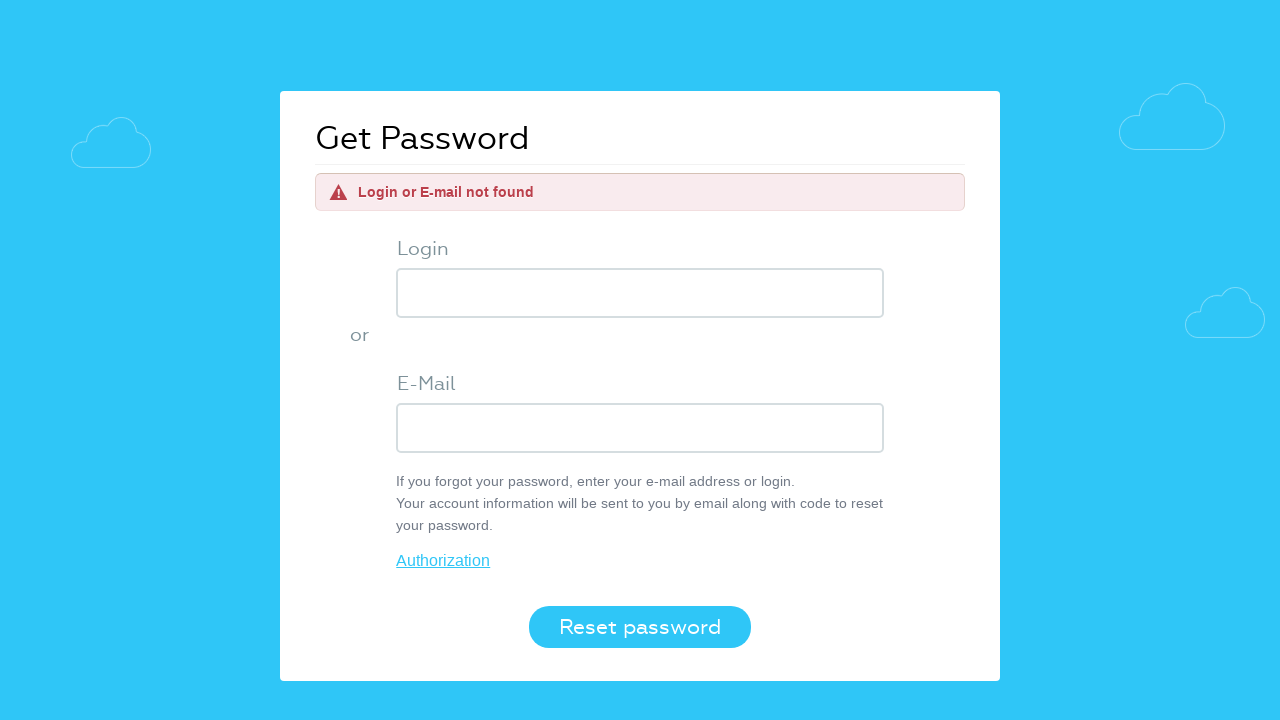

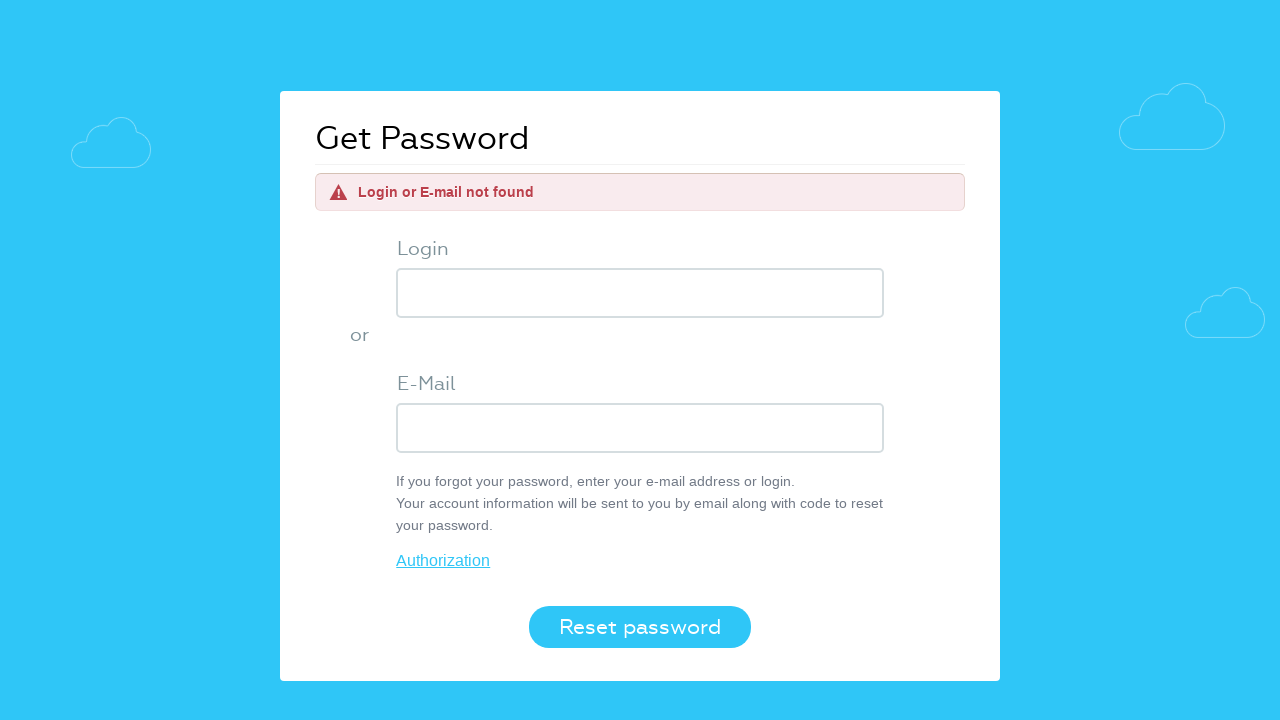